Tests sorting the Due column using semantic class attributes on the second table and verifying the values are sorted correctly

Starting URL: http://the-internet.herokuapp.com/tables

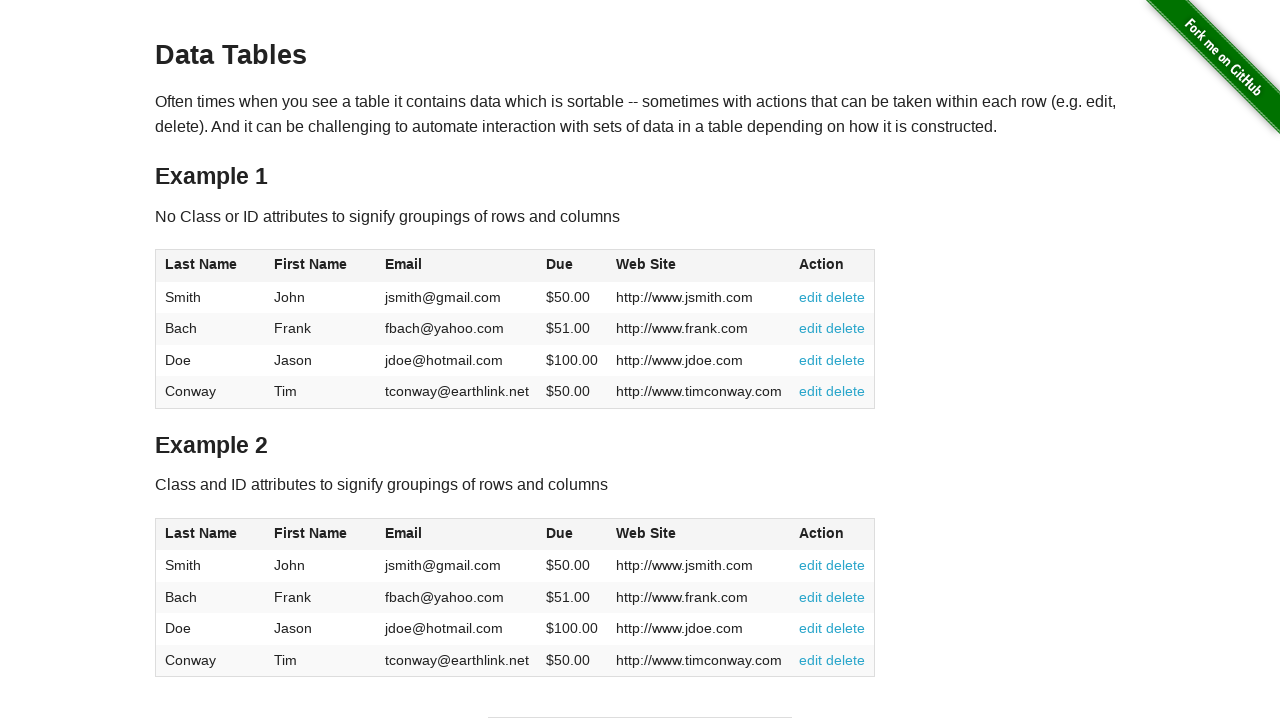

Clicked Due column header in second table using semantic class selector at (560, 533) on #table2 thead .dues
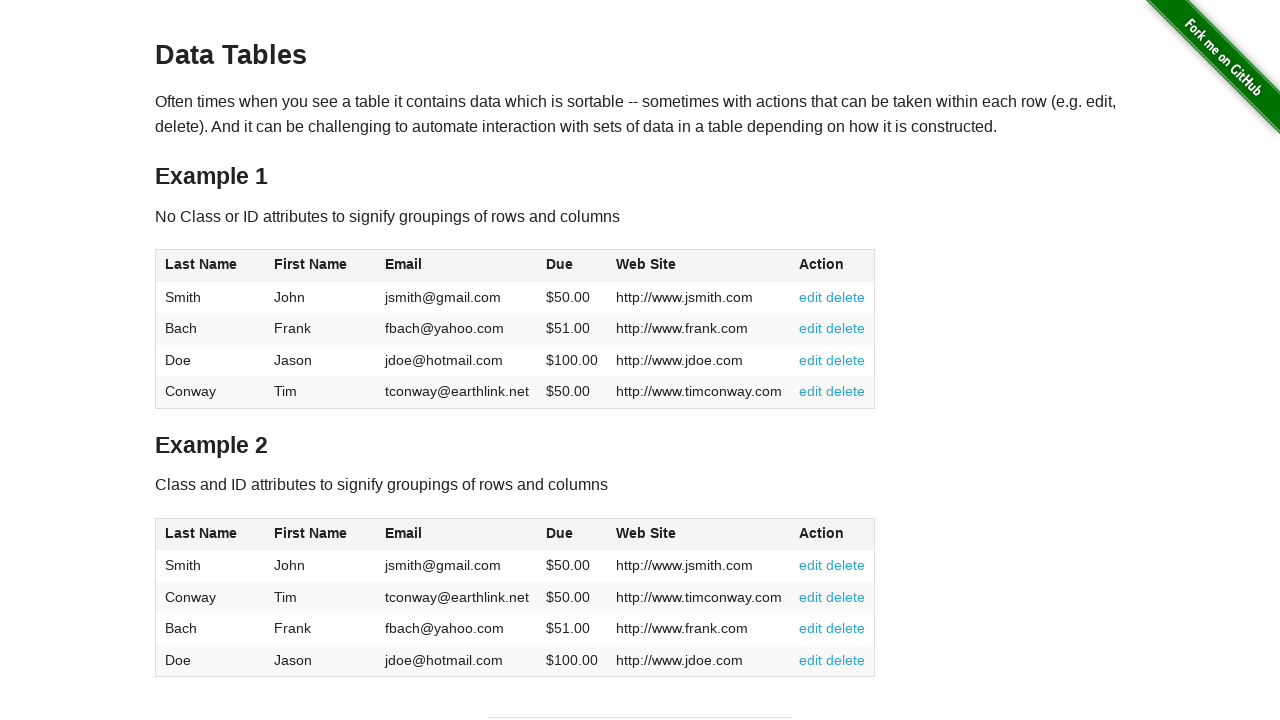

Verified second table sorted and dues column is present in table body
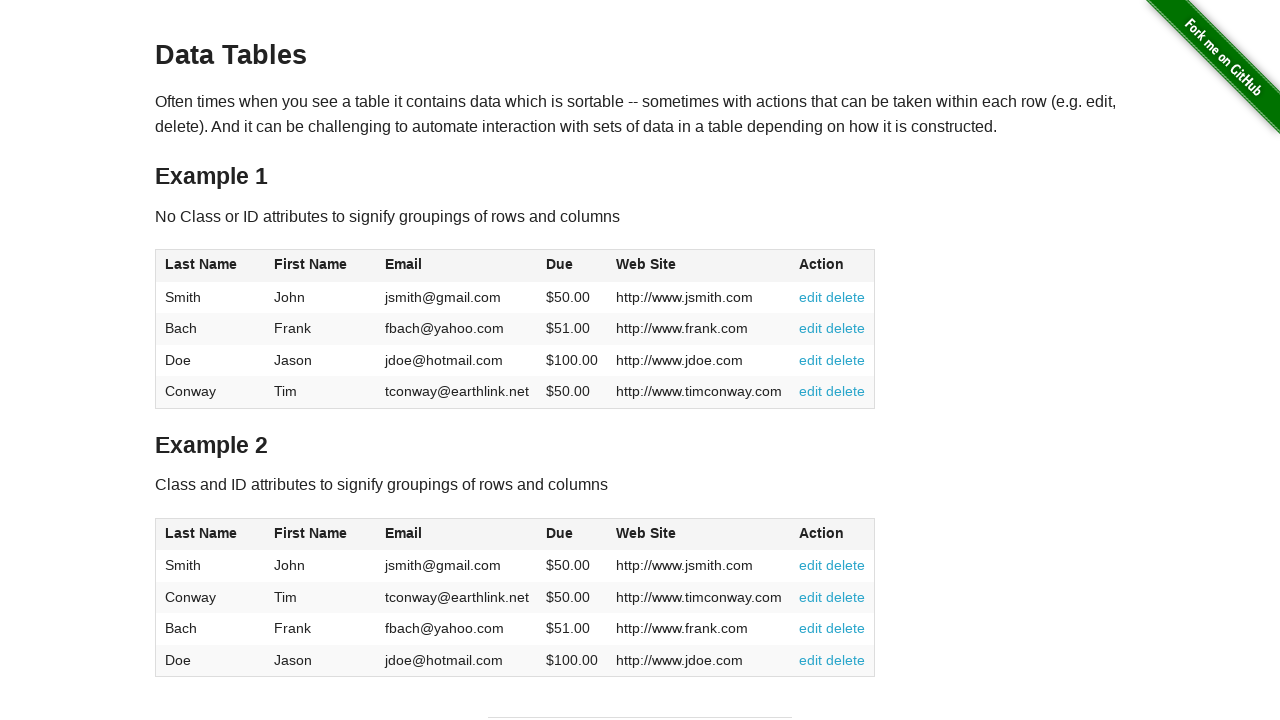

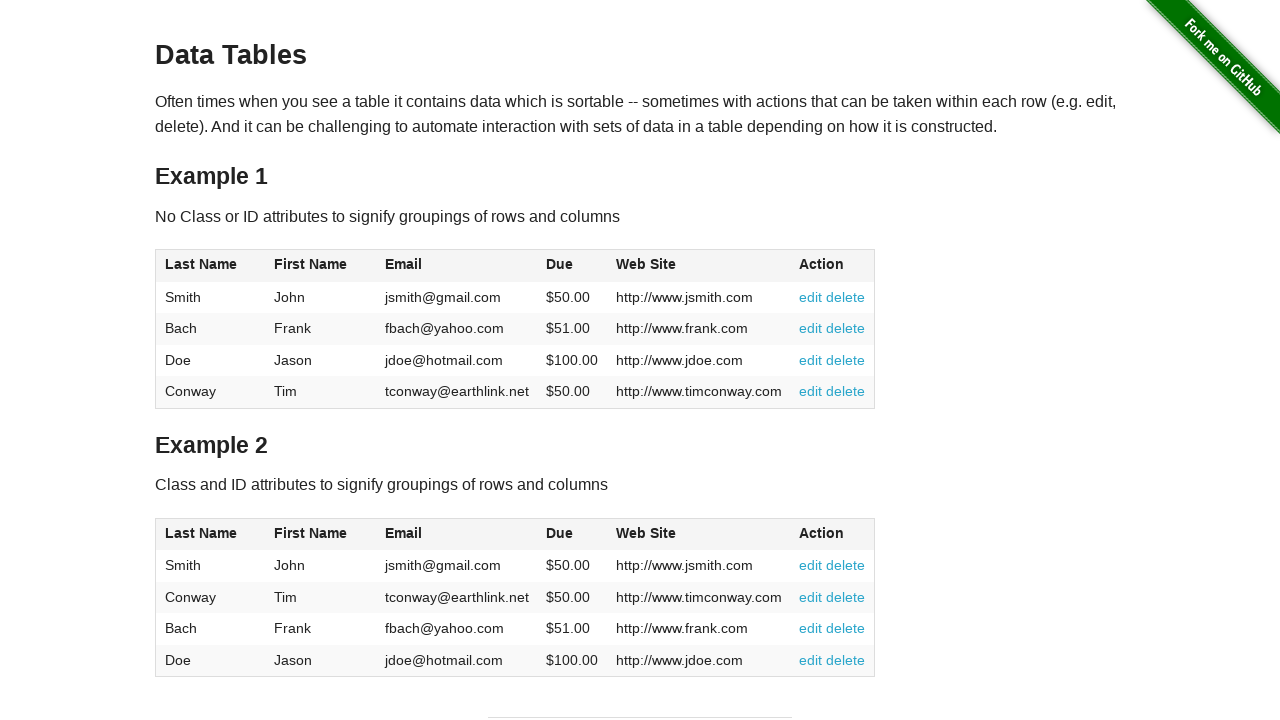